Tests a calculator form by reading two numbers, calculating their sum, selecting the result from a dropdown, and submitting the form

Starting URL: http://suninjuly.github.io/selects1.html

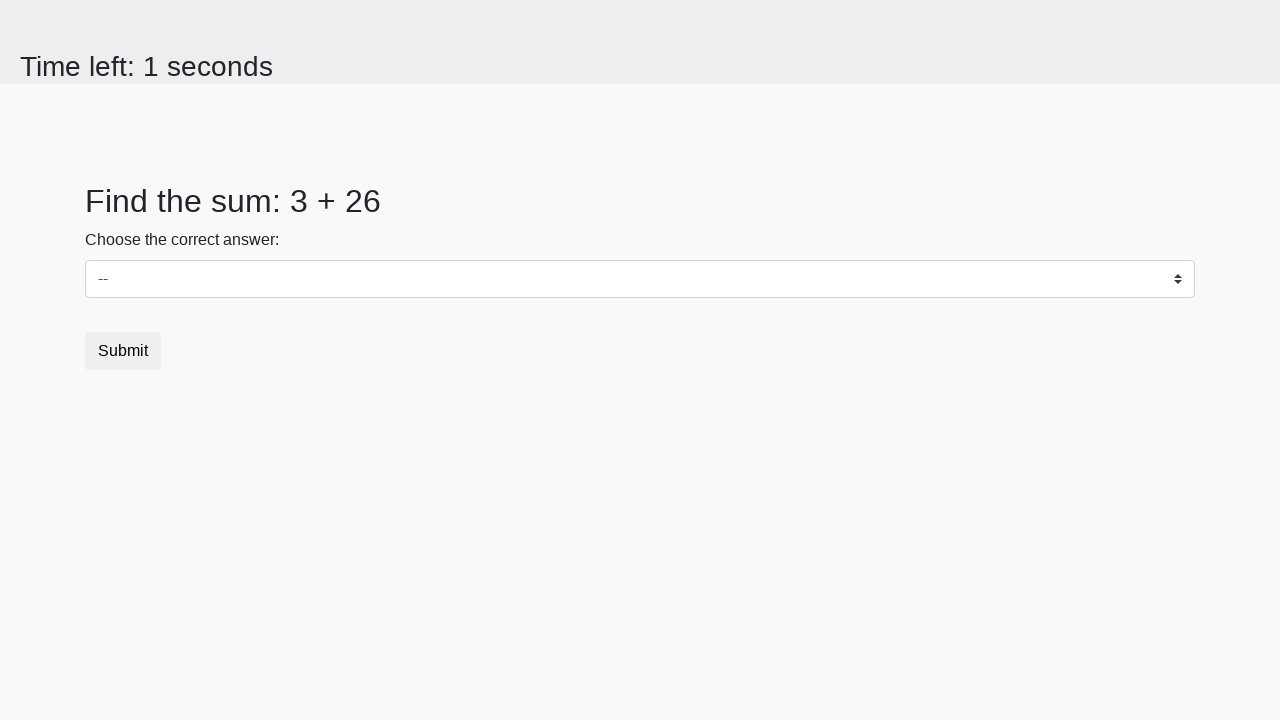

Read first number from element #num1
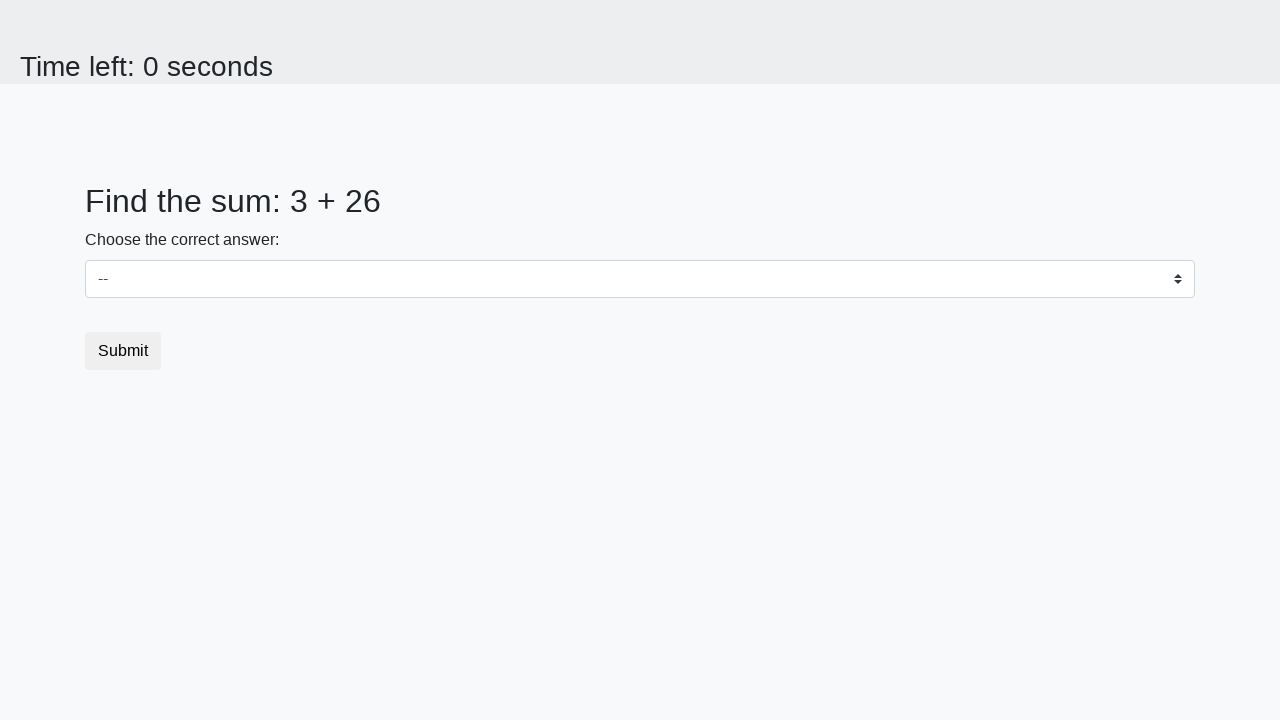

Read second number from element #num2
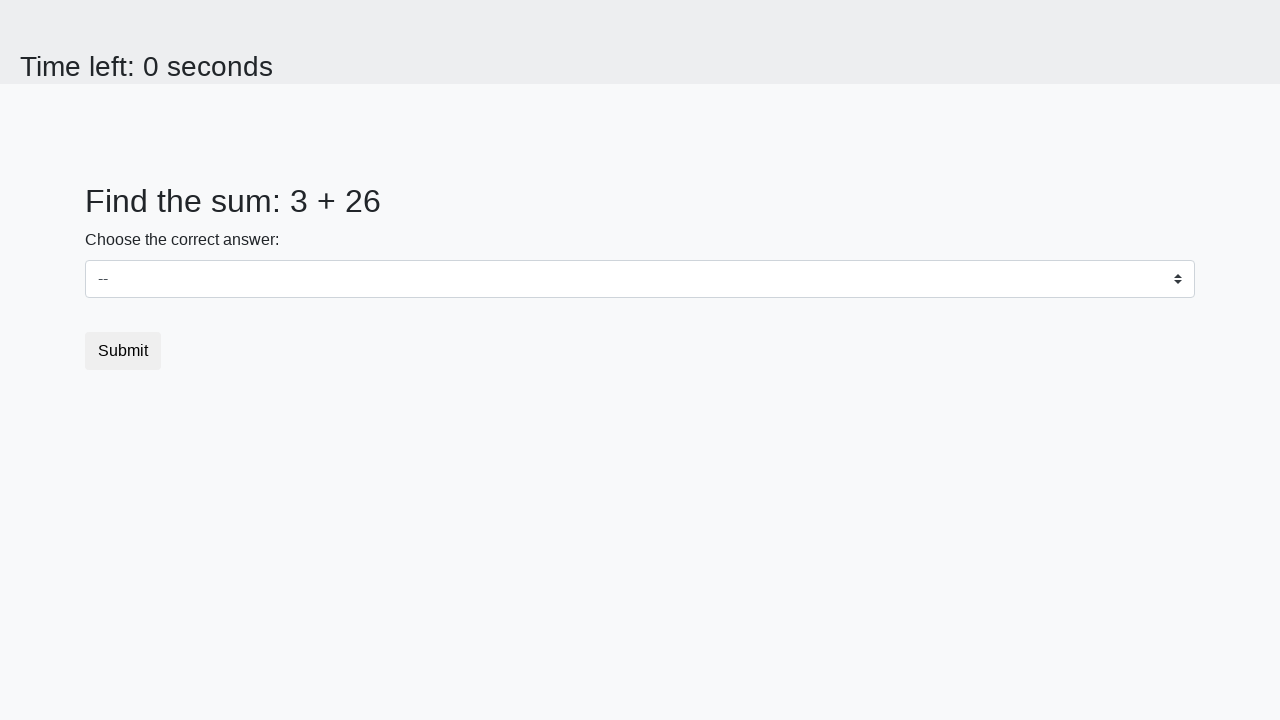

Calculated sum of 3 + 26 = 29
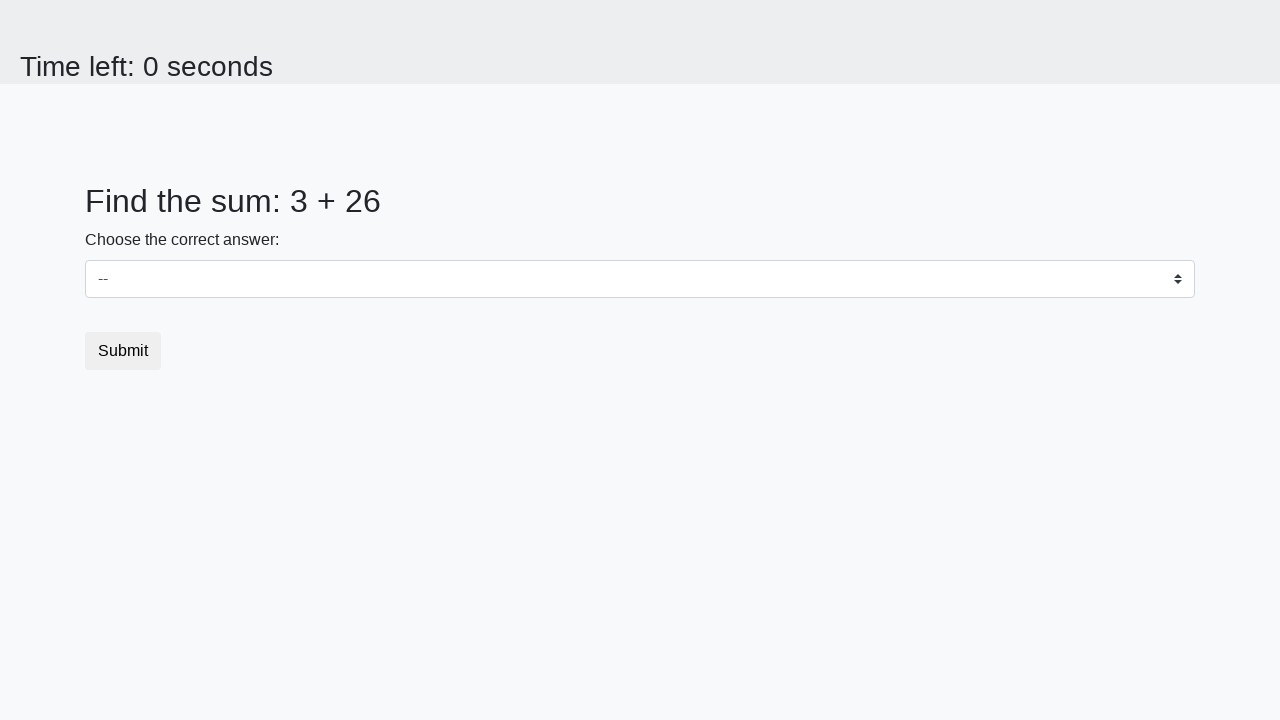

Selected value '29' from dropdown on select
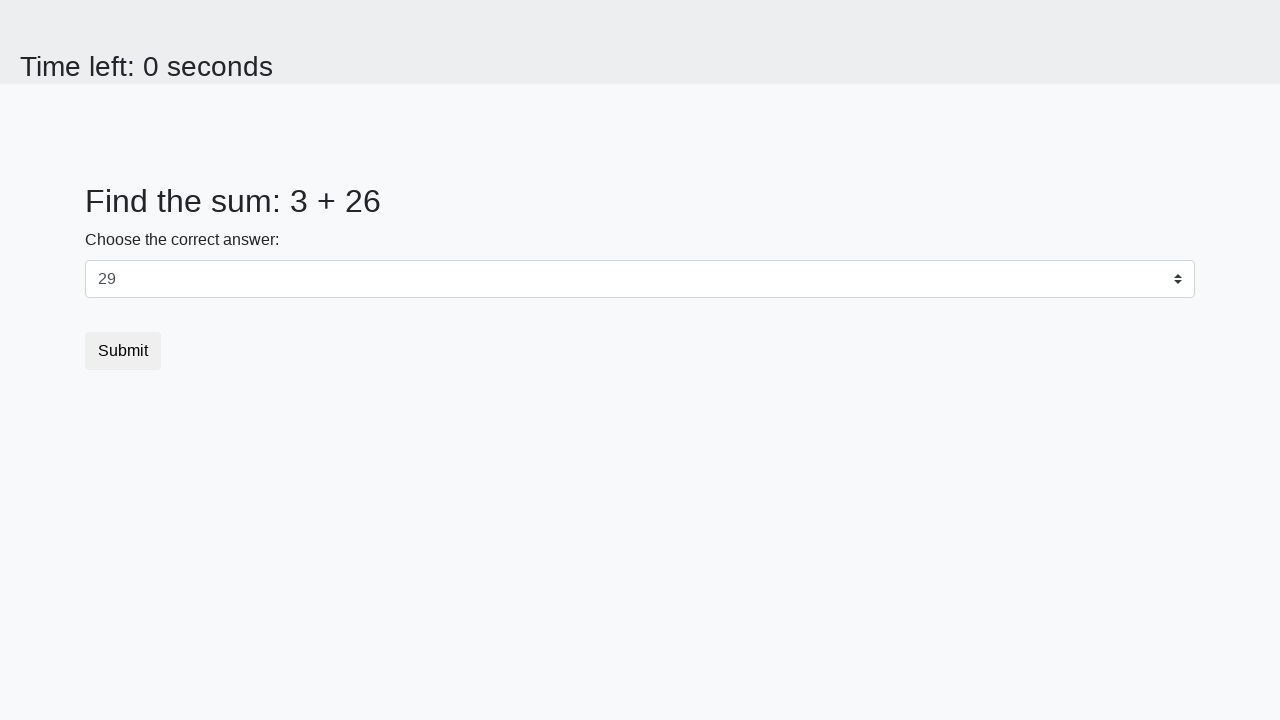

Clicked submit button at (123, 351) on .btn-default
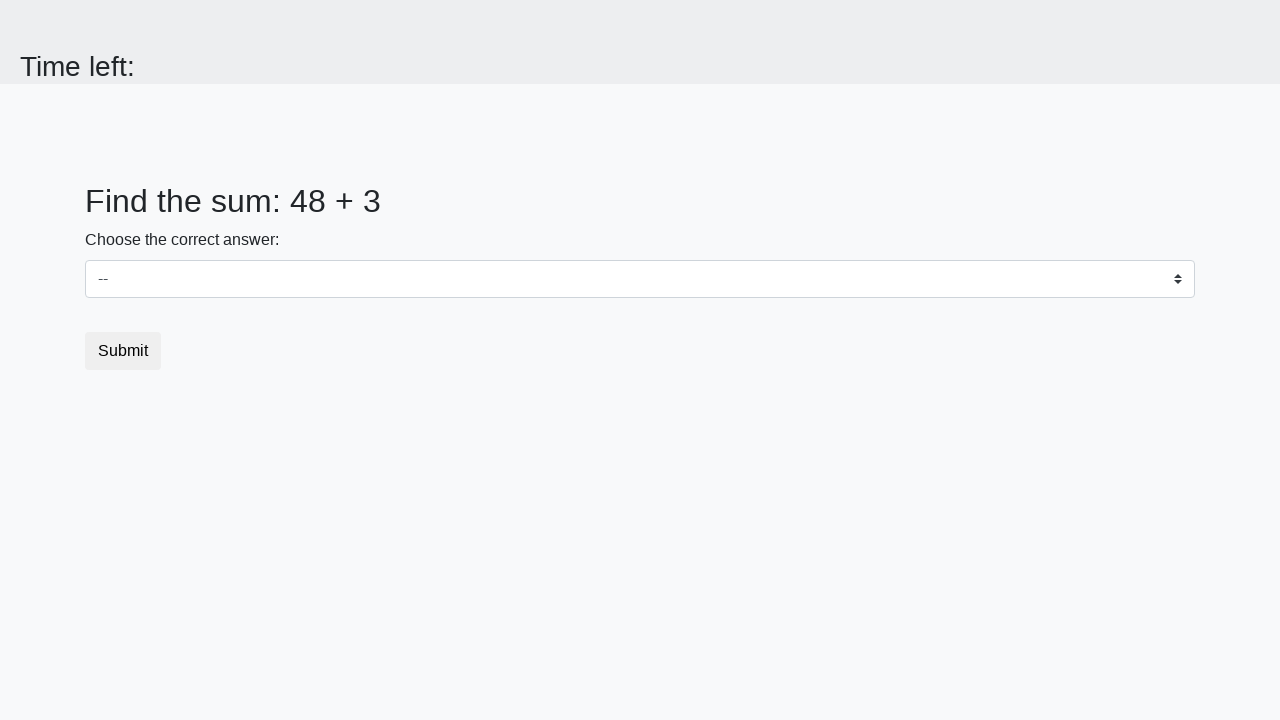

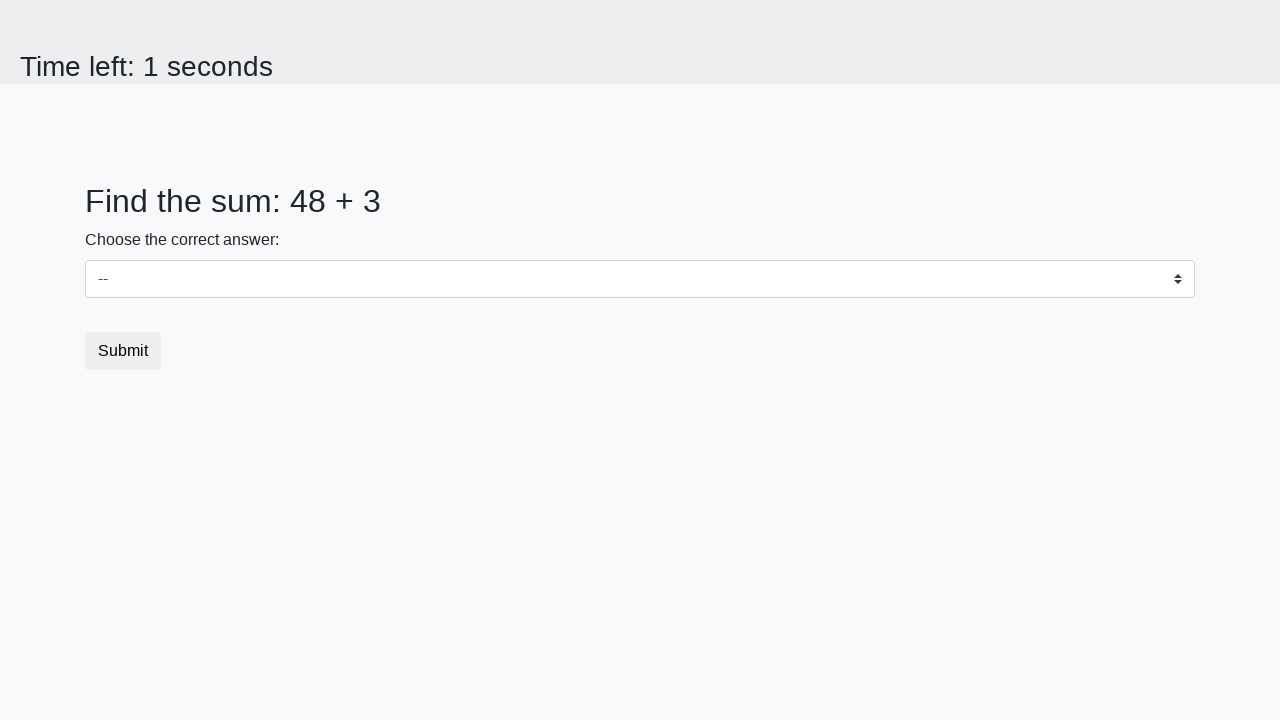